Tests page scrolling functionality by repeatedly scrolling to the bottom and top of the Dcard forum page to verify smooth scrolling behavior and content loading.

Starting URL: https://www.dcard.tw/f

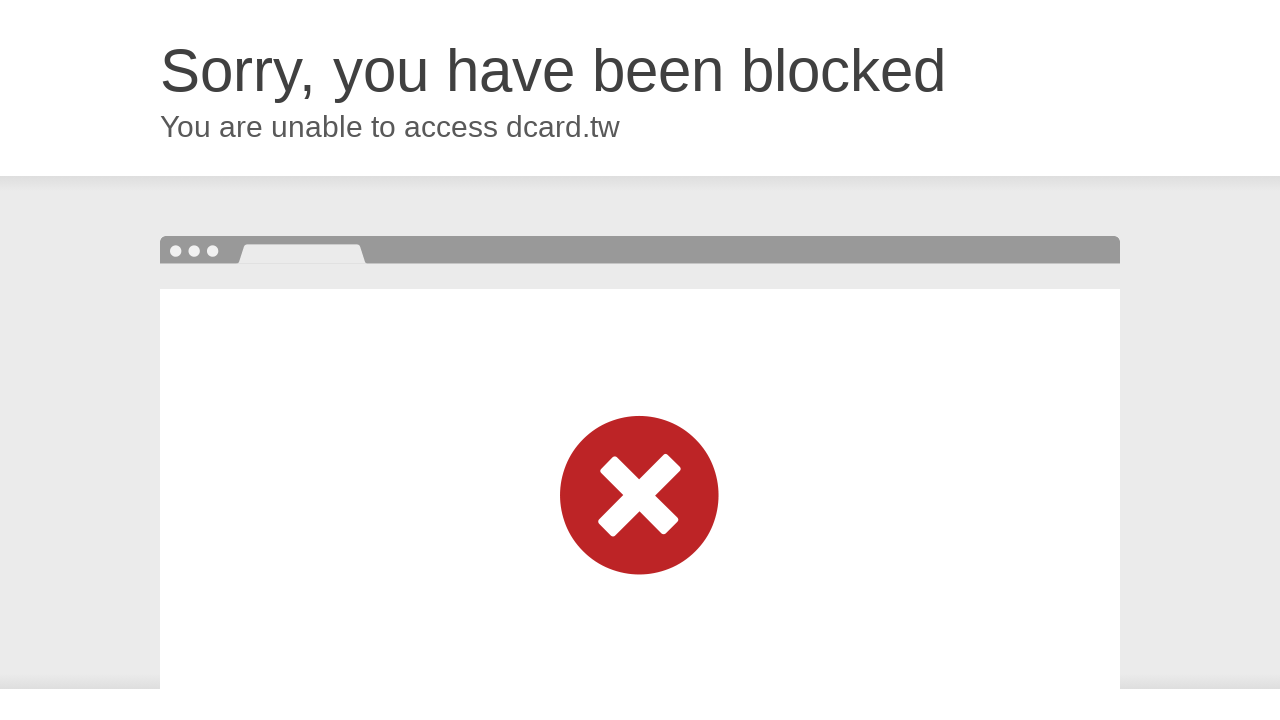

Scrolled page to bottom (10000px)
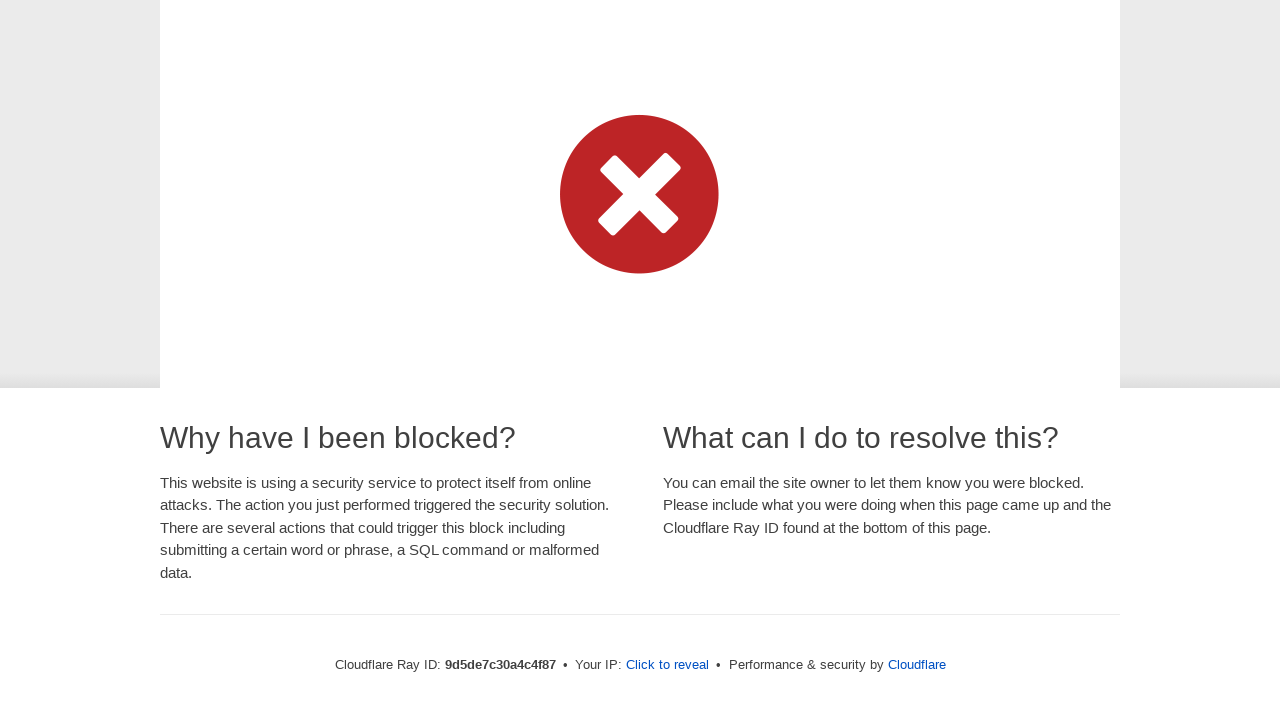

Waited 500ms for content to load after scrolling to bottom
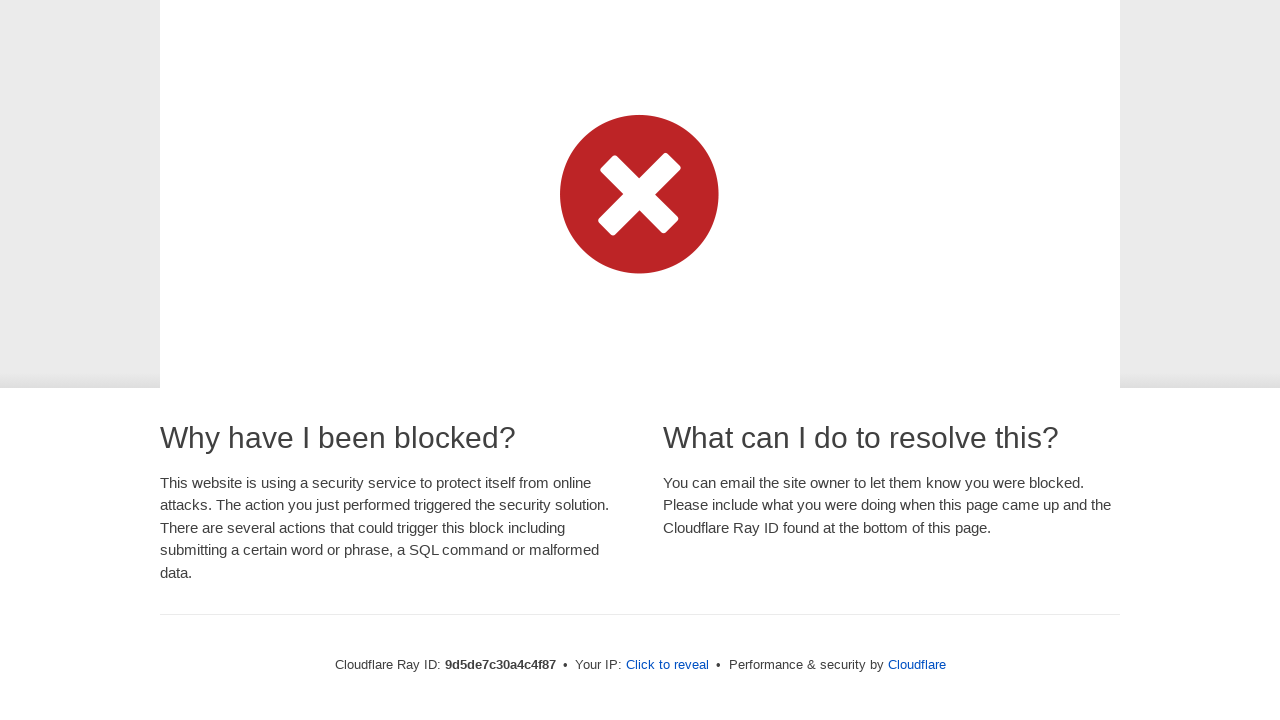

Scrolled page back to top
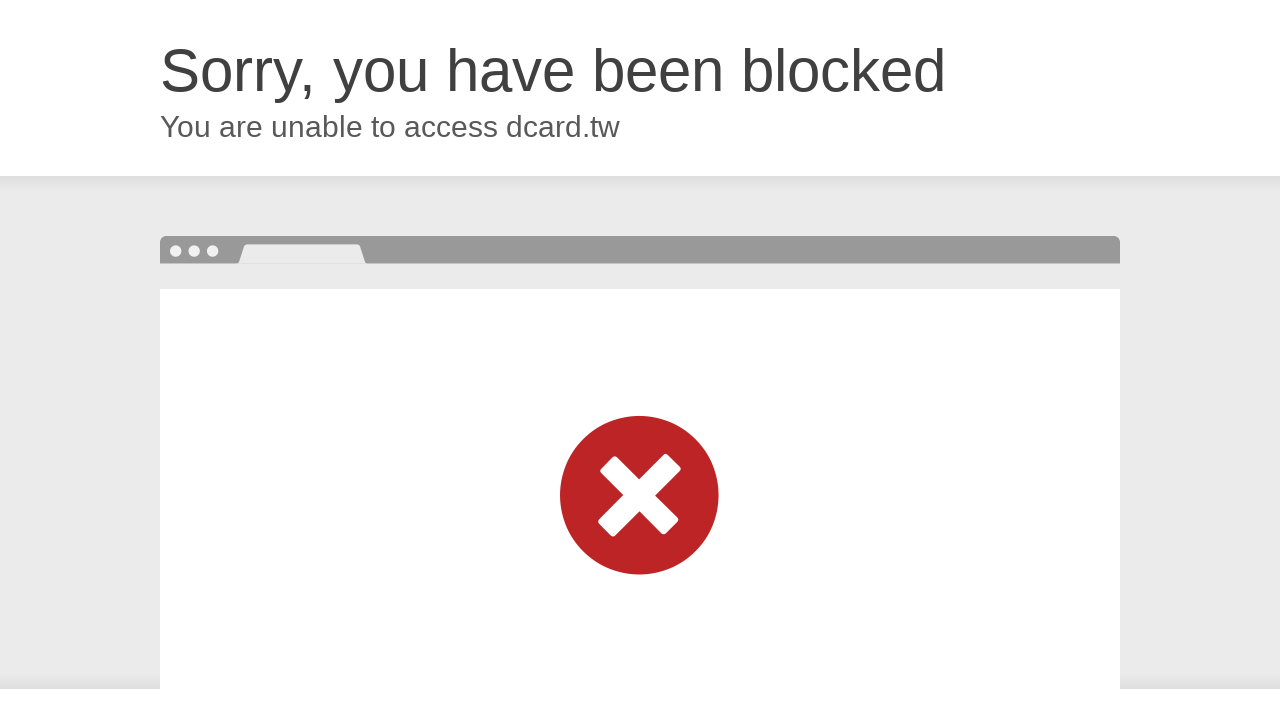

Waited 500ms after scrolling to top
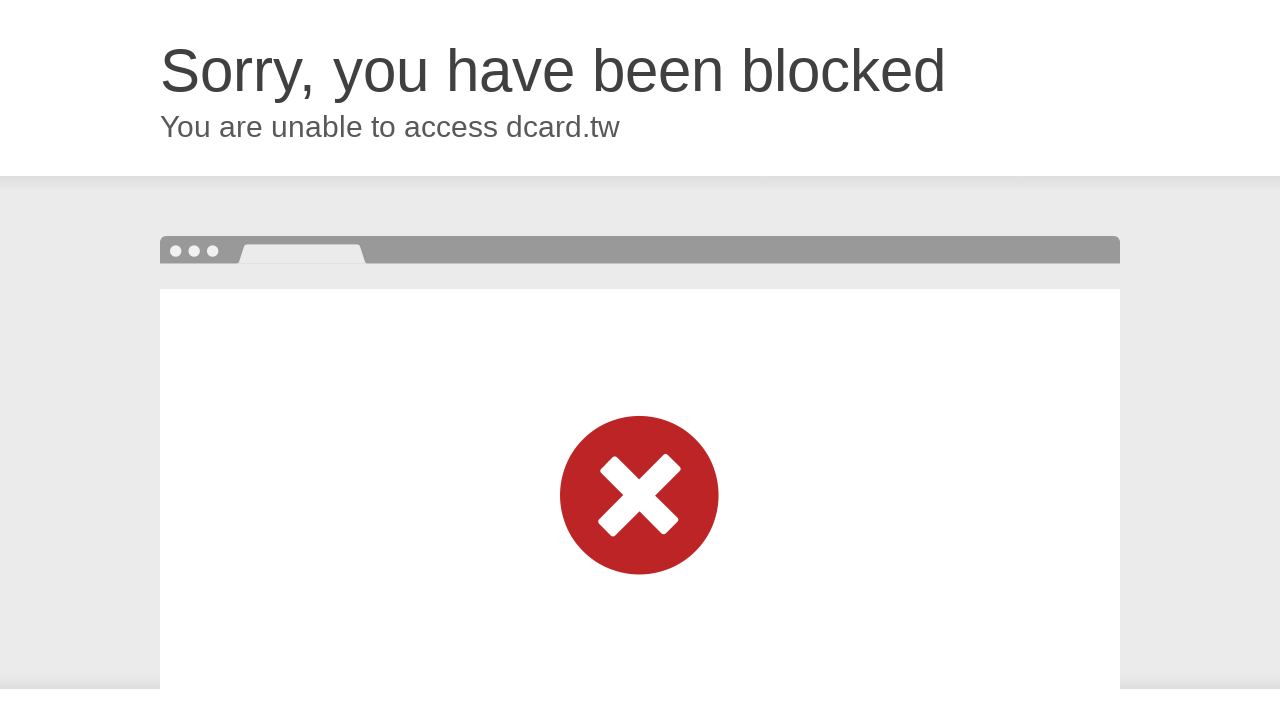

Scrolled page to bottom again (10000px)
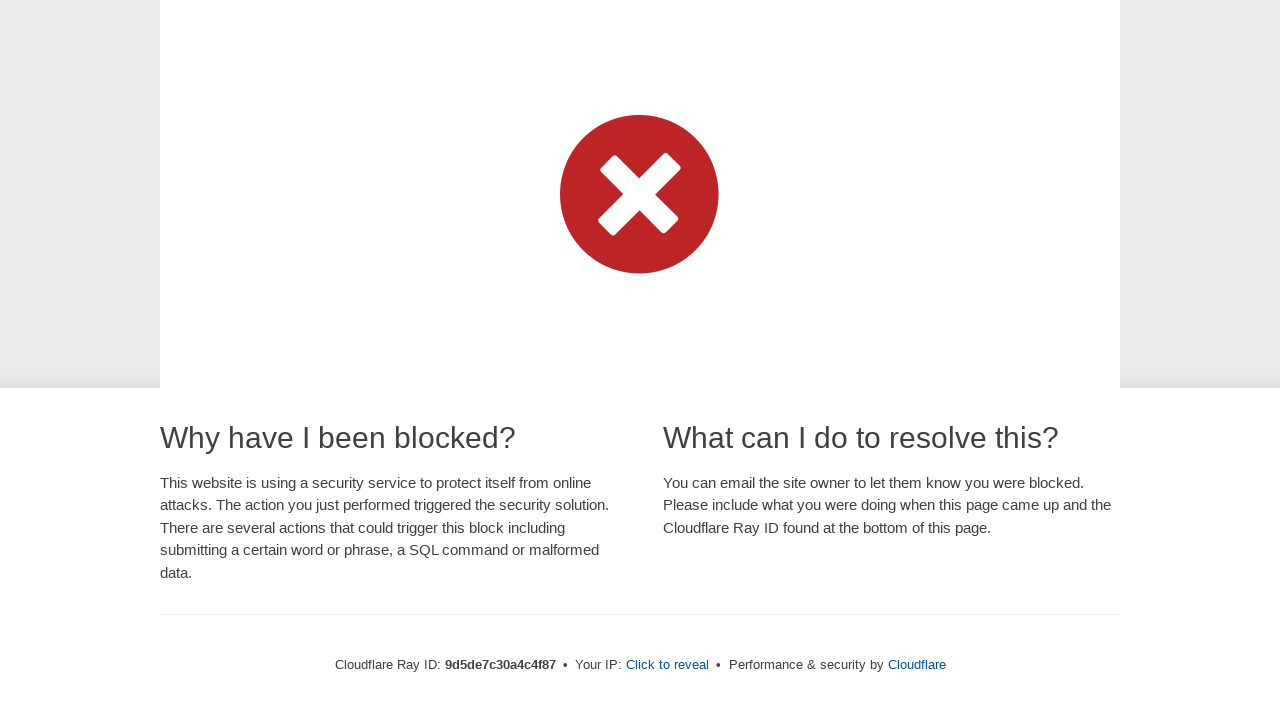

Waited 500ms for content to load after second scroll to bottom
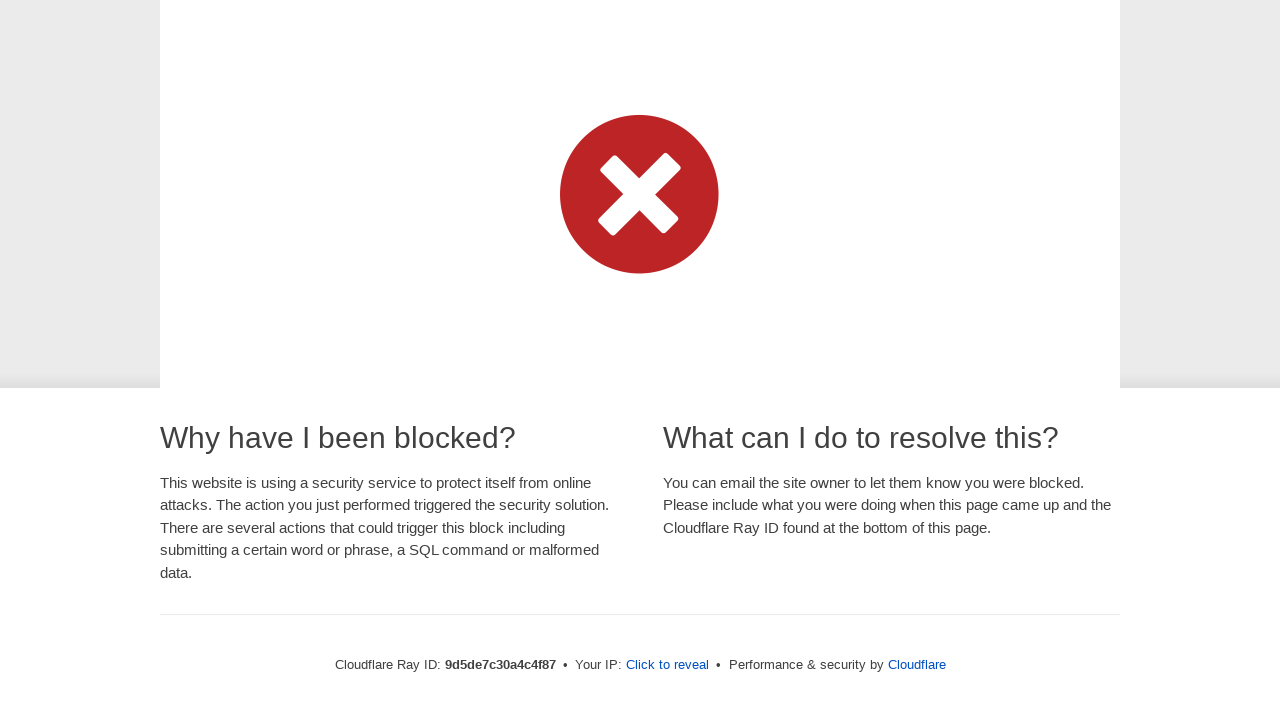

Scrolled page back to top again
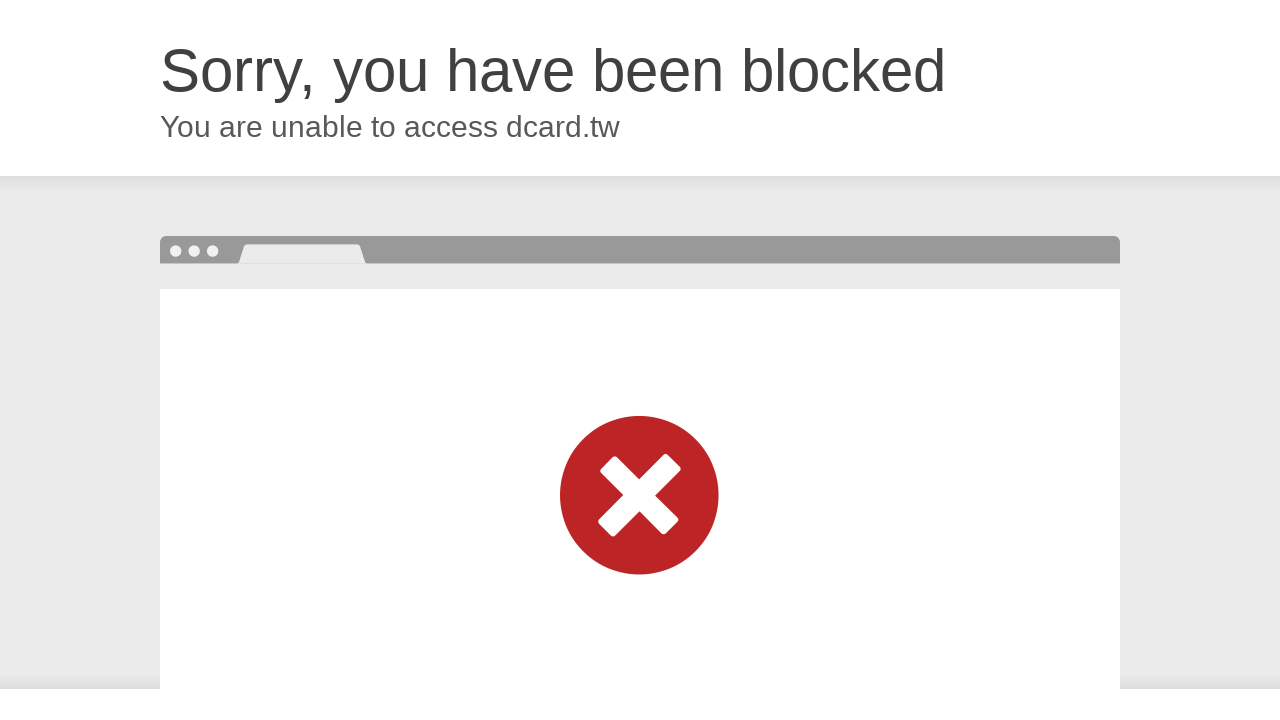

Waited 500ms after second scroll to top
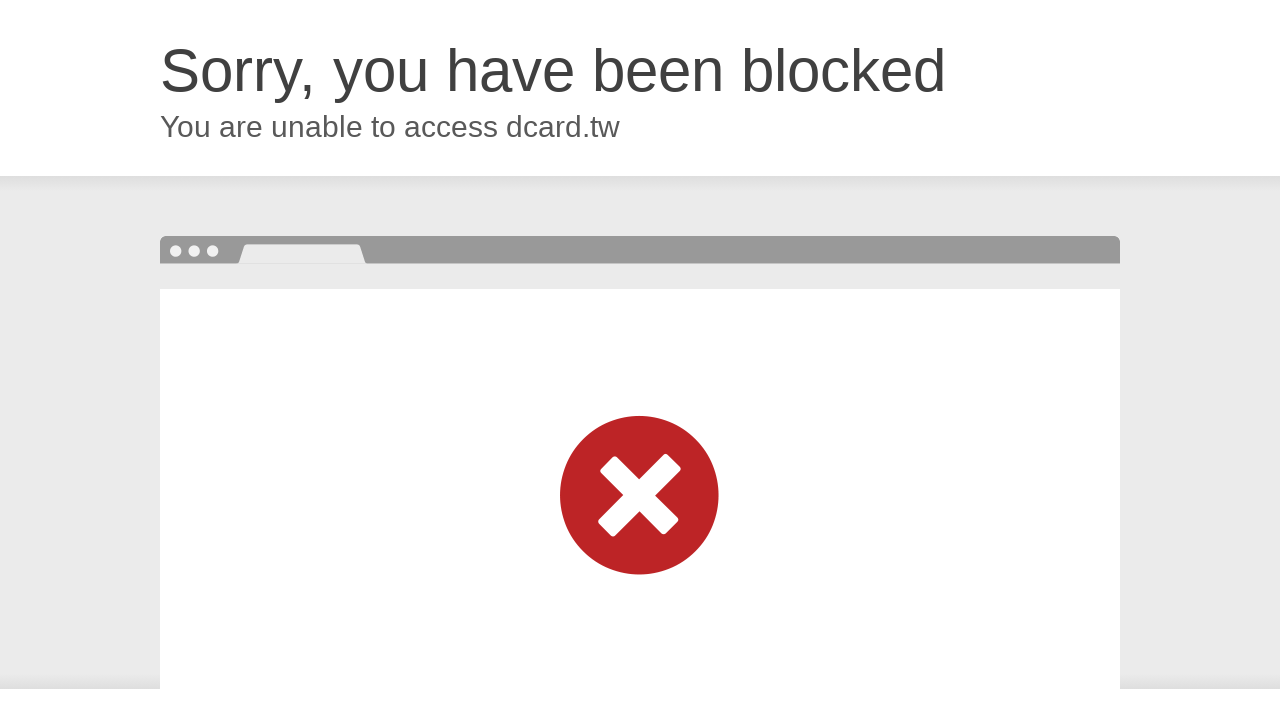

Scrolled page to bottom for third time (10000px)
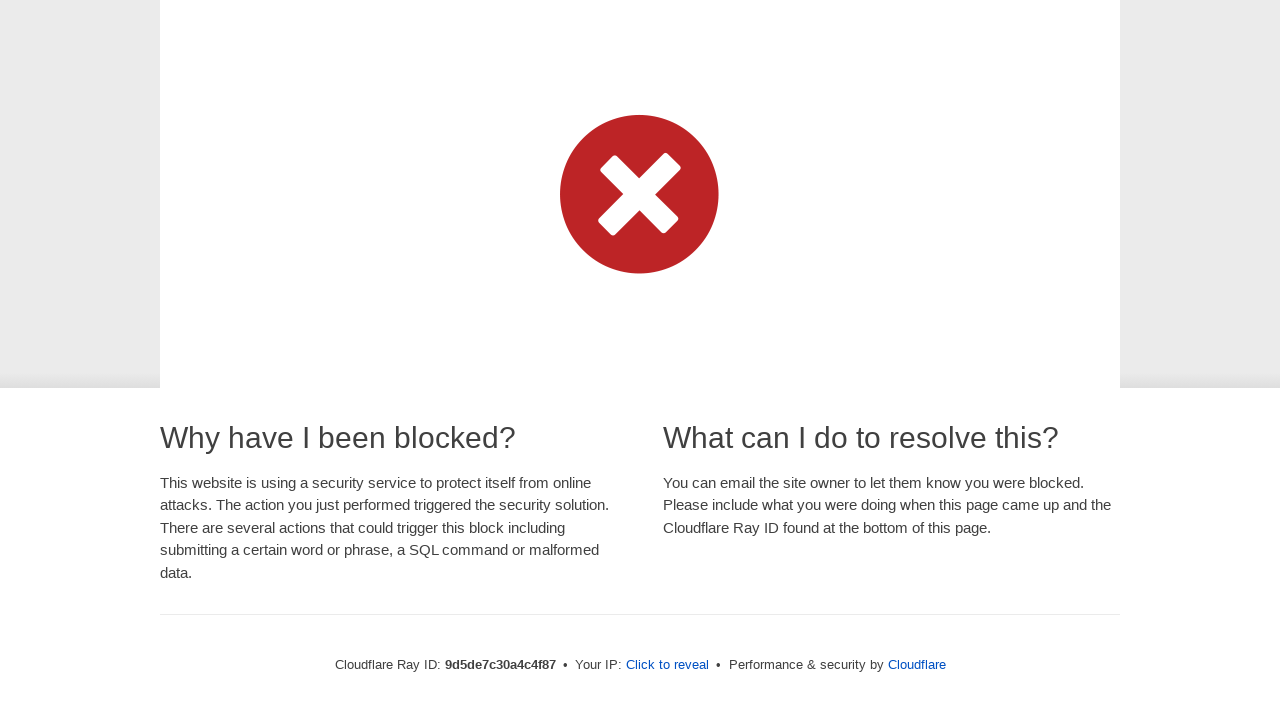

Waited 500ms for content to load after third scroll to bottom
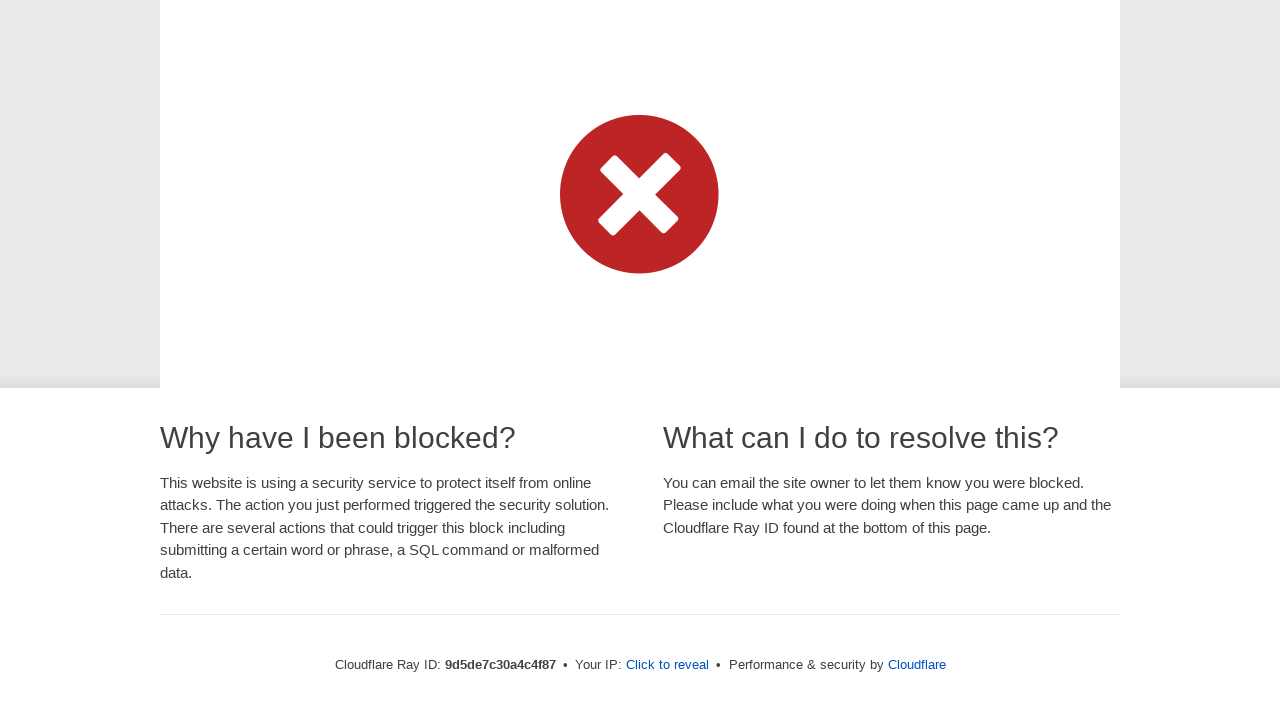

Scrolled page back to top for third time
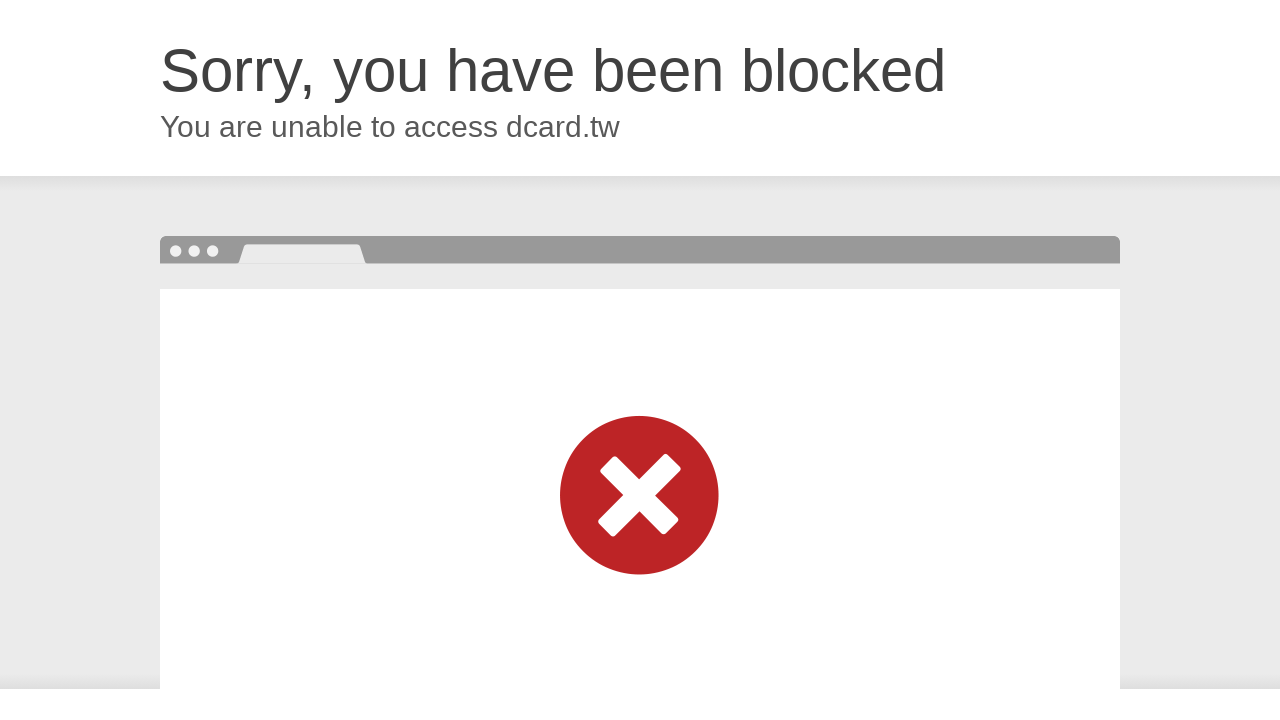

Waited 500ms after third scroll to top
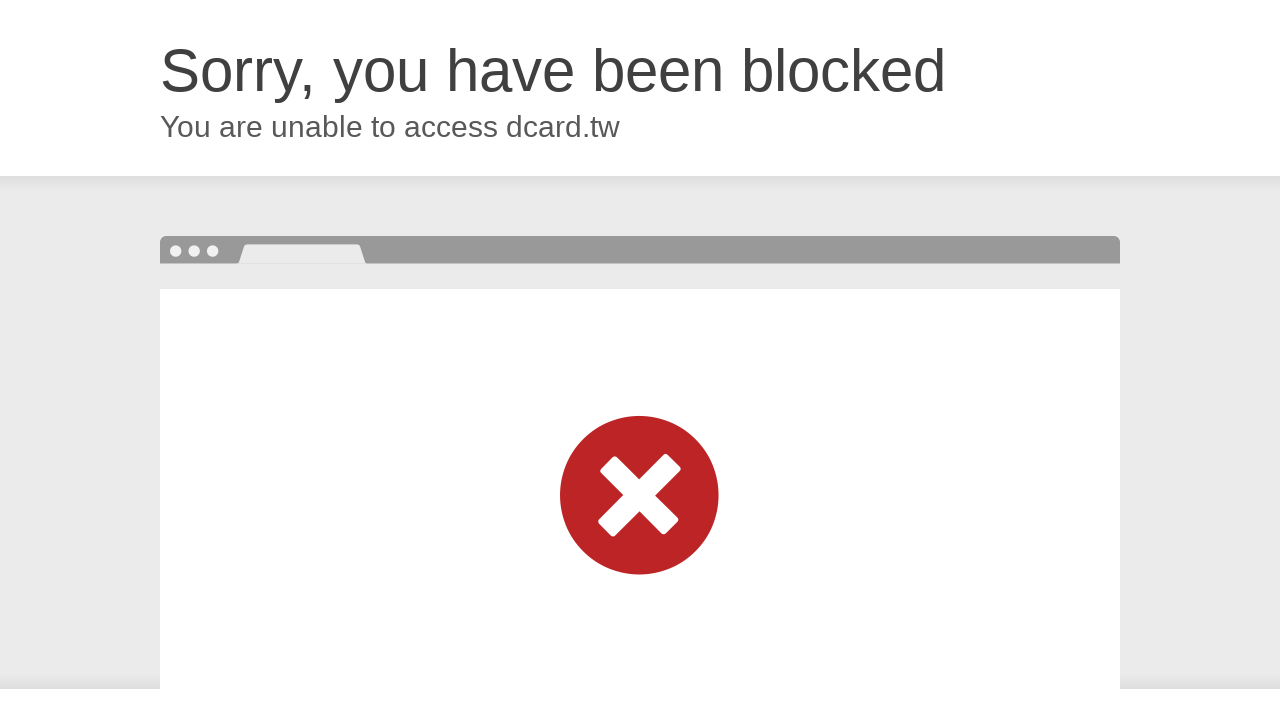

Performed final scroll to bottom (10000px)
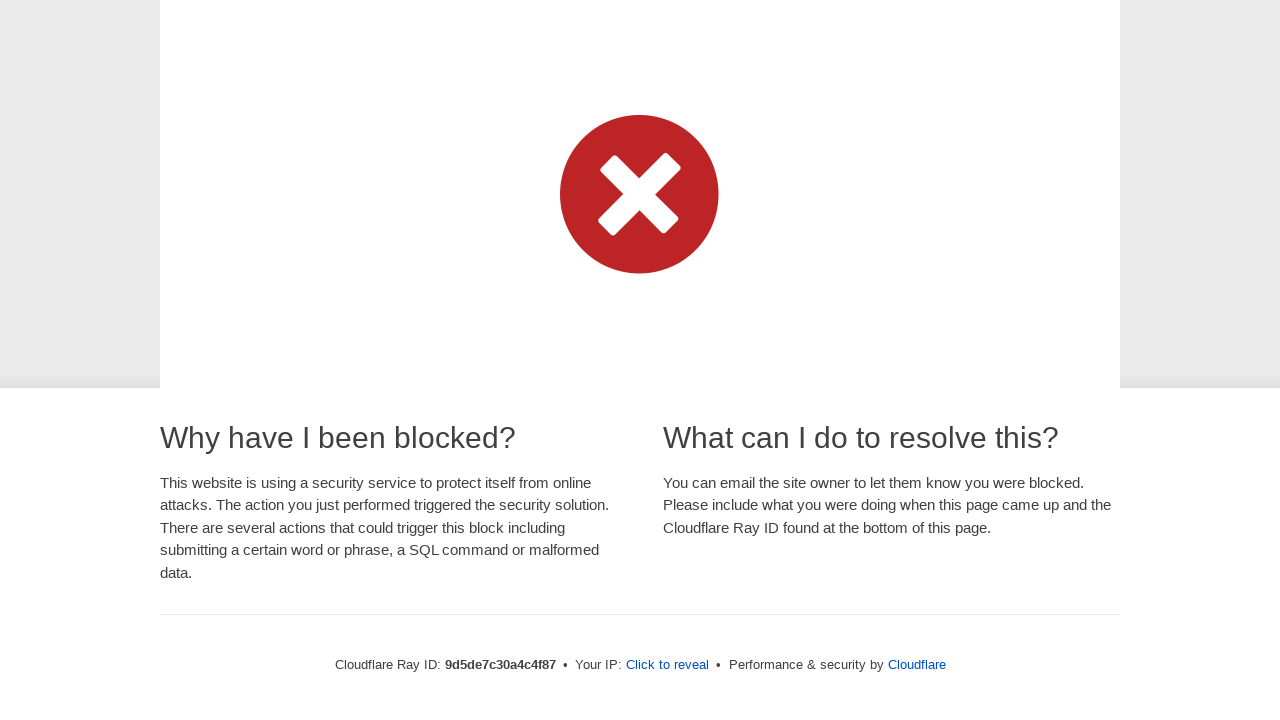

Waited 500ms after final scroll to bottom
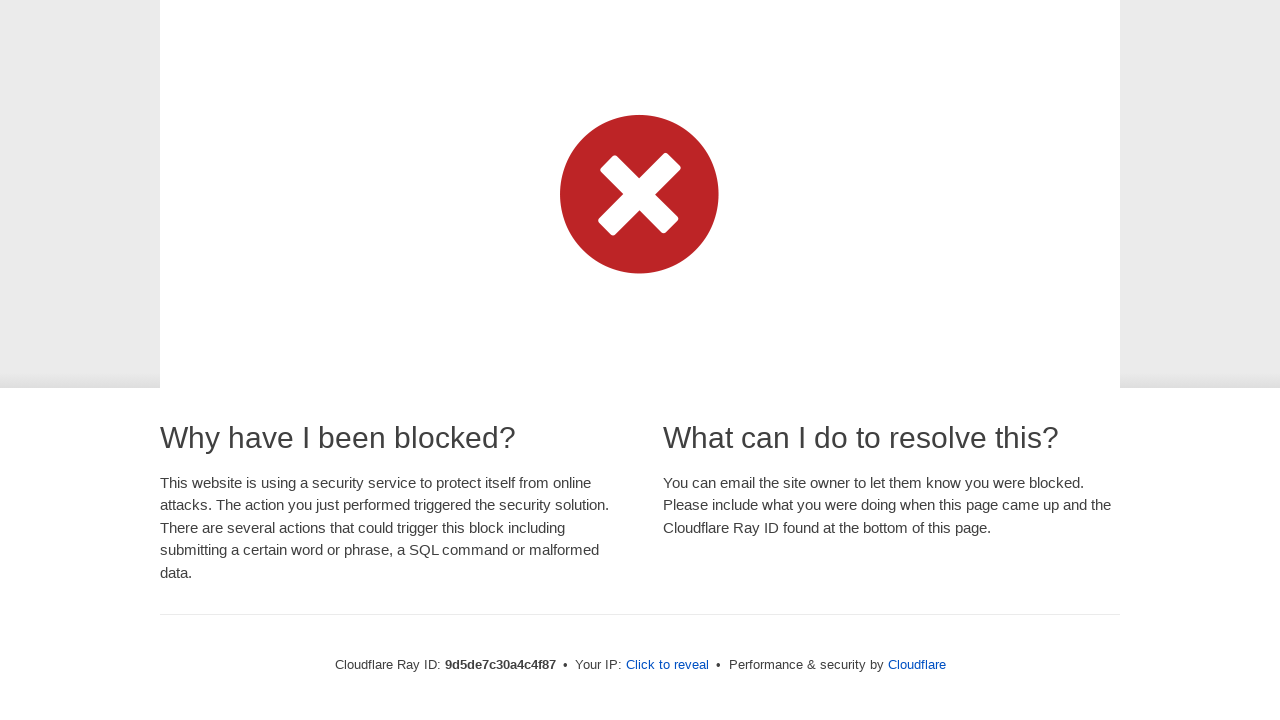

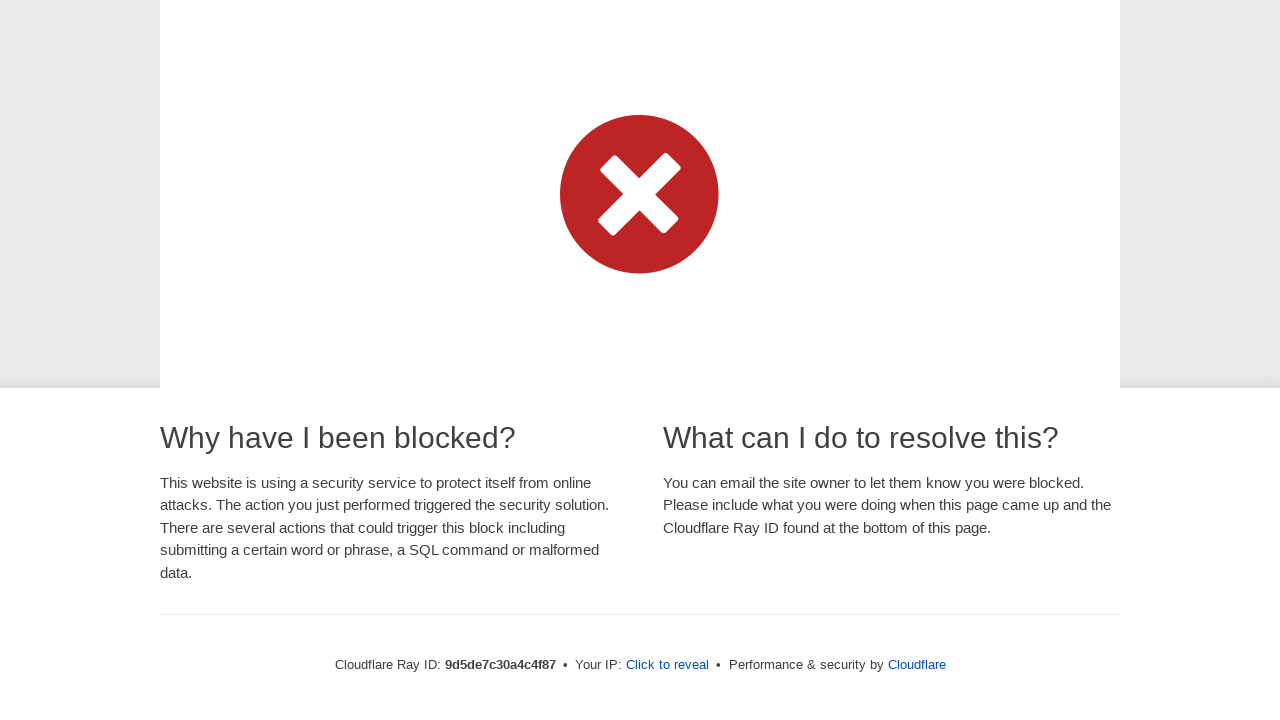